Tests the terminal portfolio's help command by typing 'help' into the command line and verifying that available commands are displayed

Starting URL: https://marko-avram-terminal-portfolio.vercel.app/

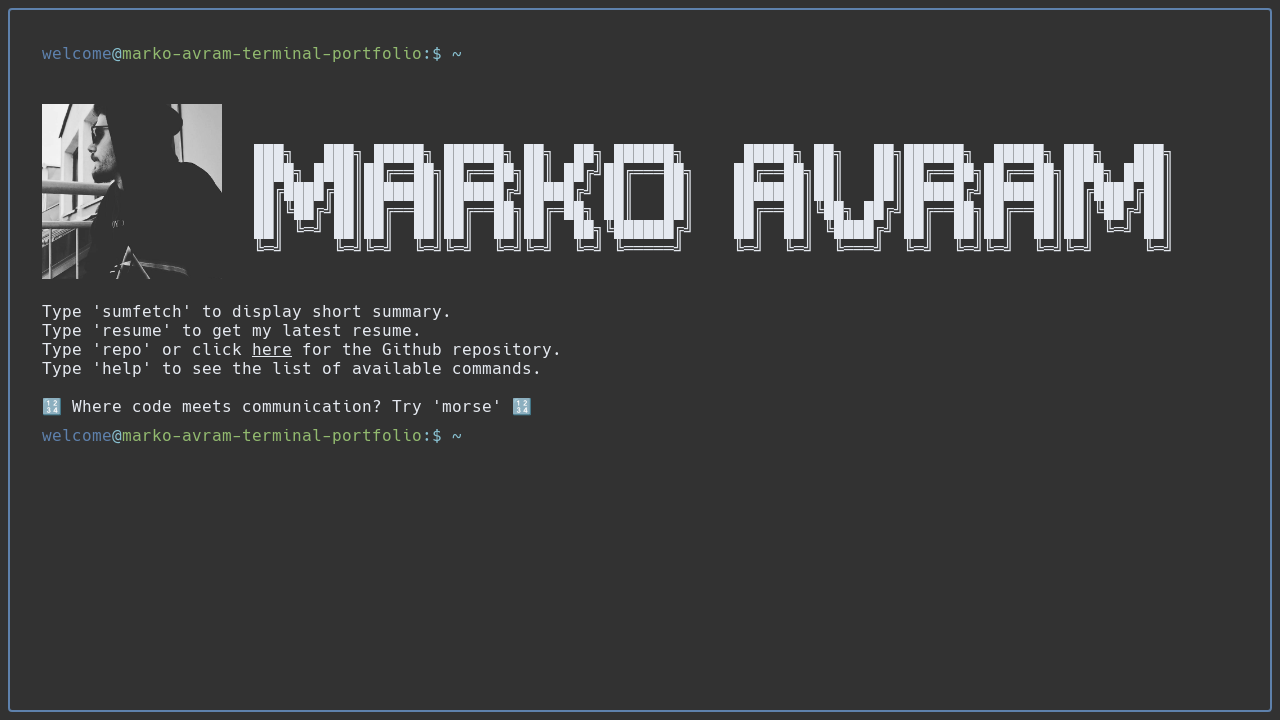

Clicked on terminal input to focus it at (854, 436) on internal:label="welcome@marko-avram-terminal-"i
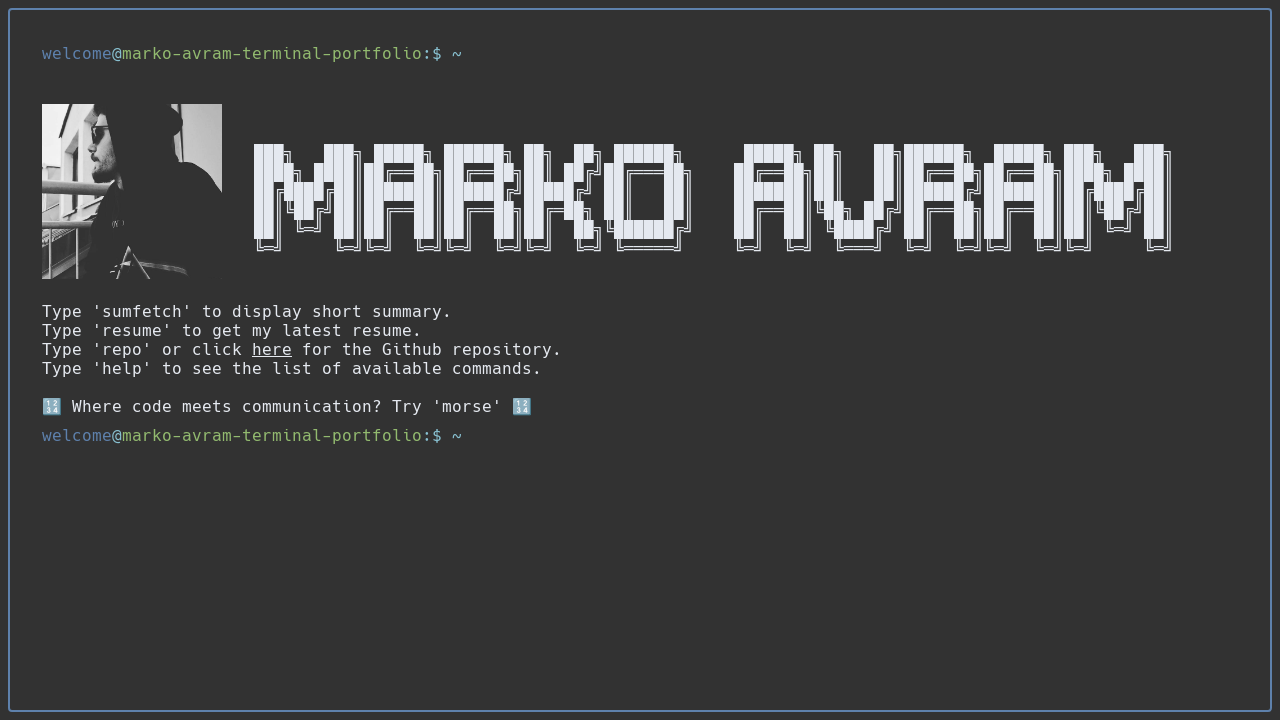

Filled terminal input with 'help' command on internal:label="welcome@marko-avram-terminal-"i
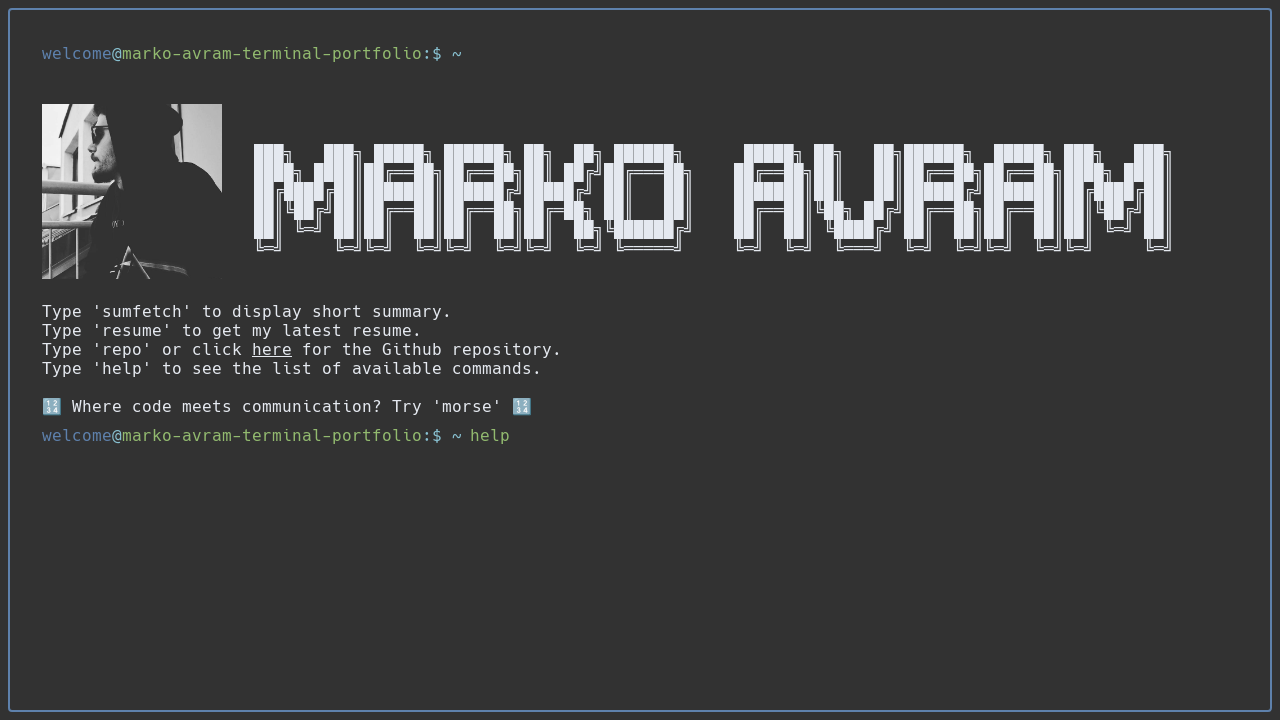

Pressed Enter to execute the help command on internal:label="welcome@marko-avram-terminal-"i
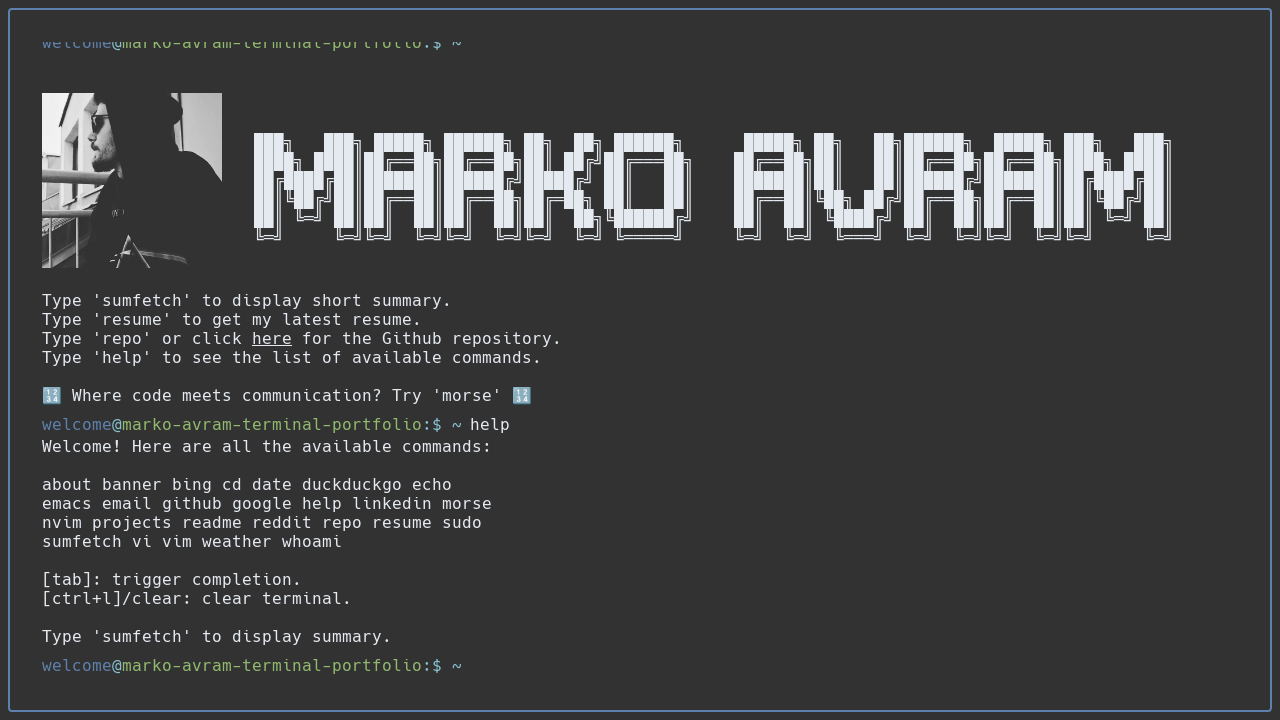

Help output loaded and verified with available commands displayed
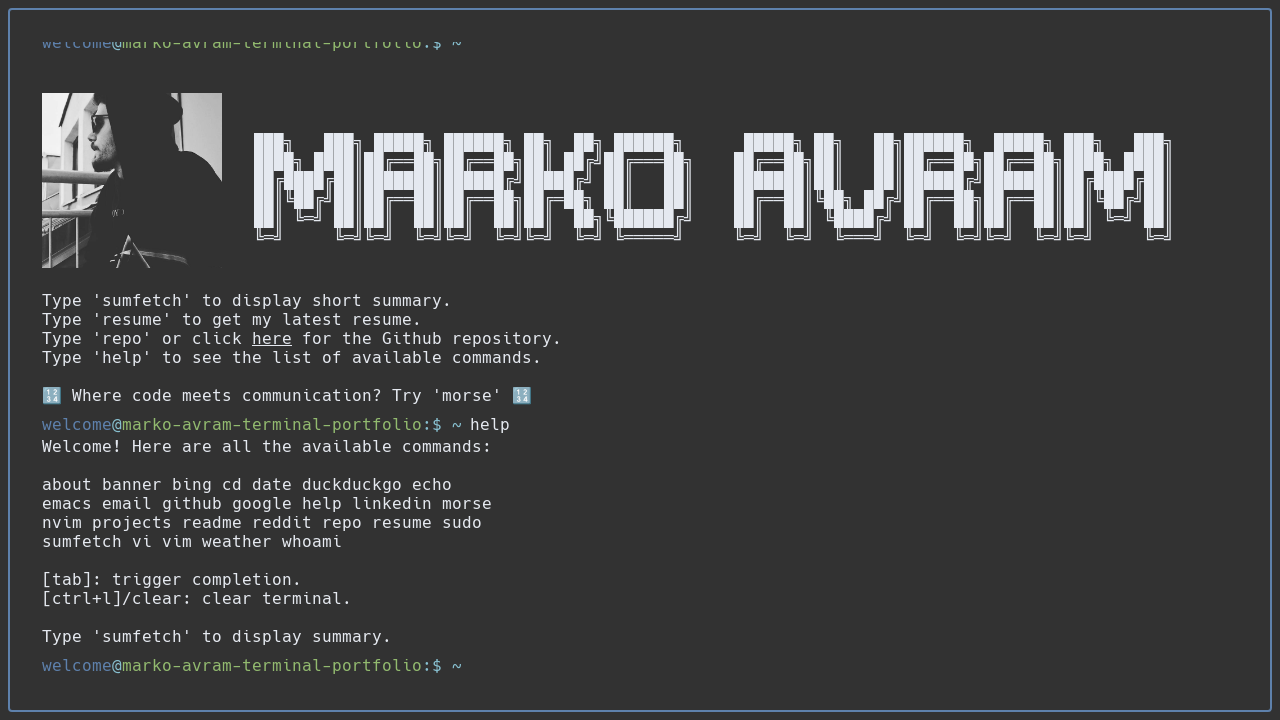

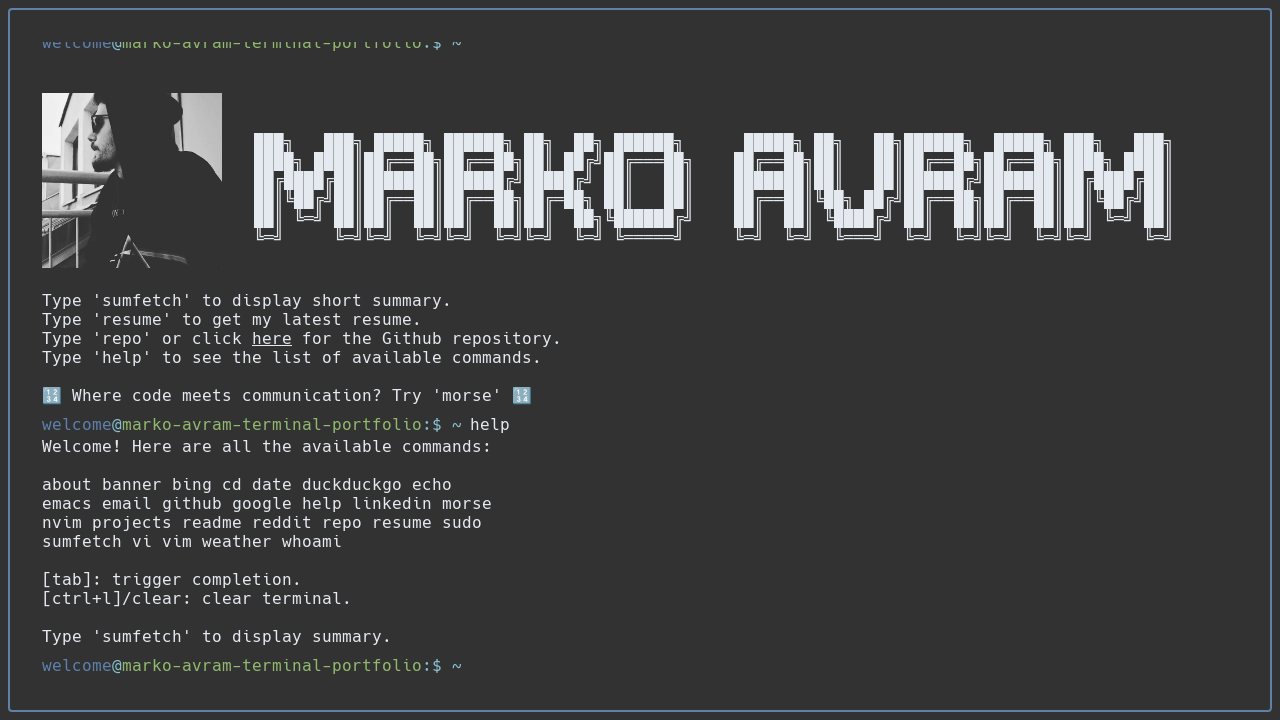